Tests timeout handling by clicking an AJAX button and then clicking the success message with extended timeout

Starting URL: http://www.uitestingplayground.com/ajax

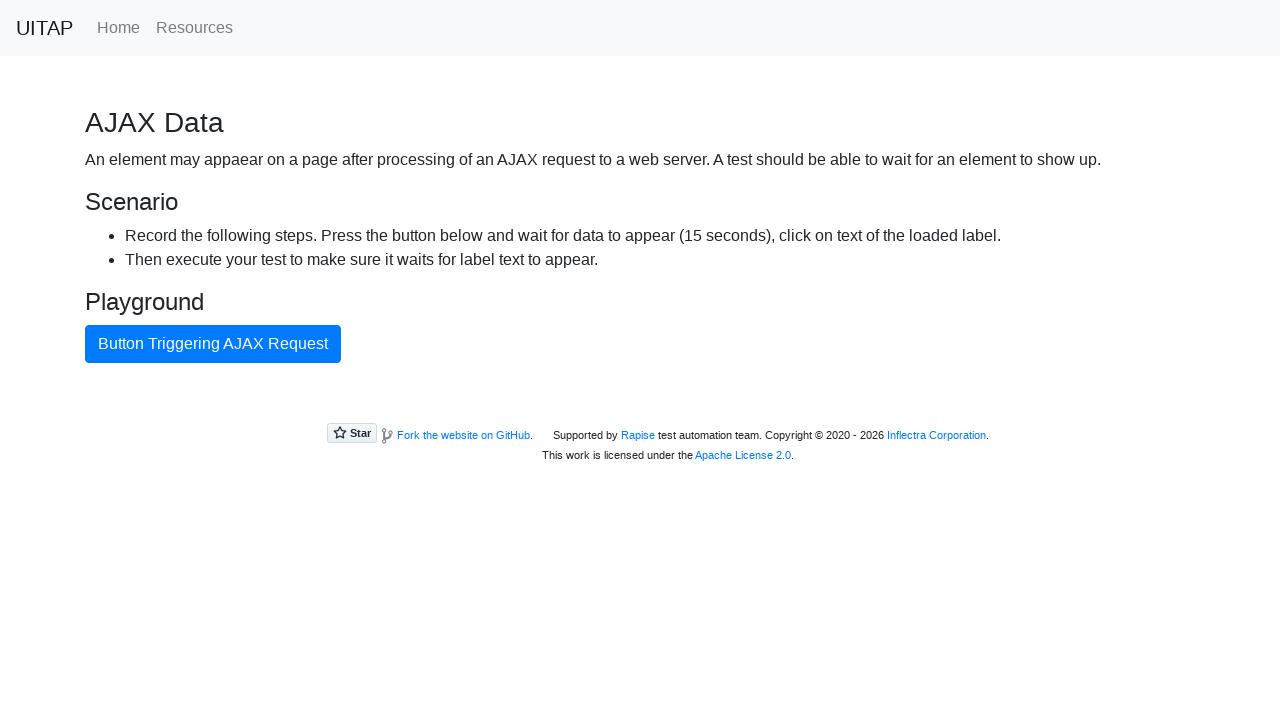

Navigated to AJAX test page
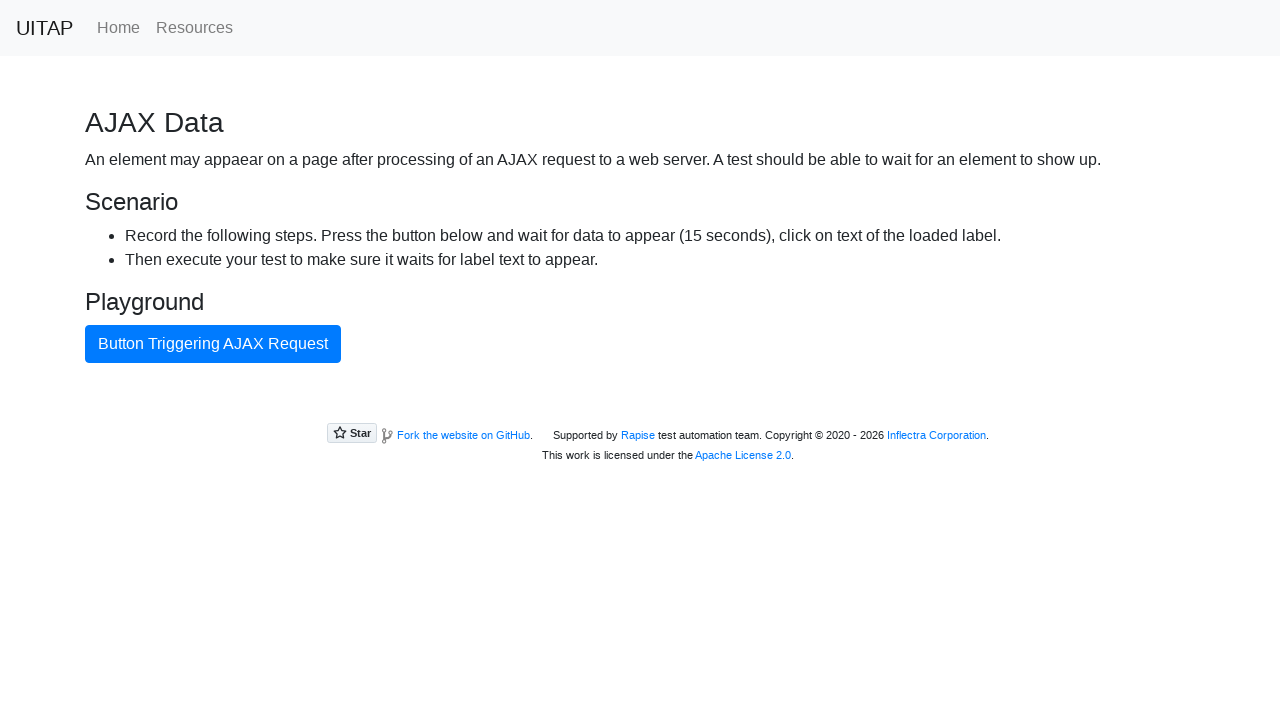

Clicked button triggering AJAX request at (213, 344) on internal:text="Button Triggering AJAX Request"i
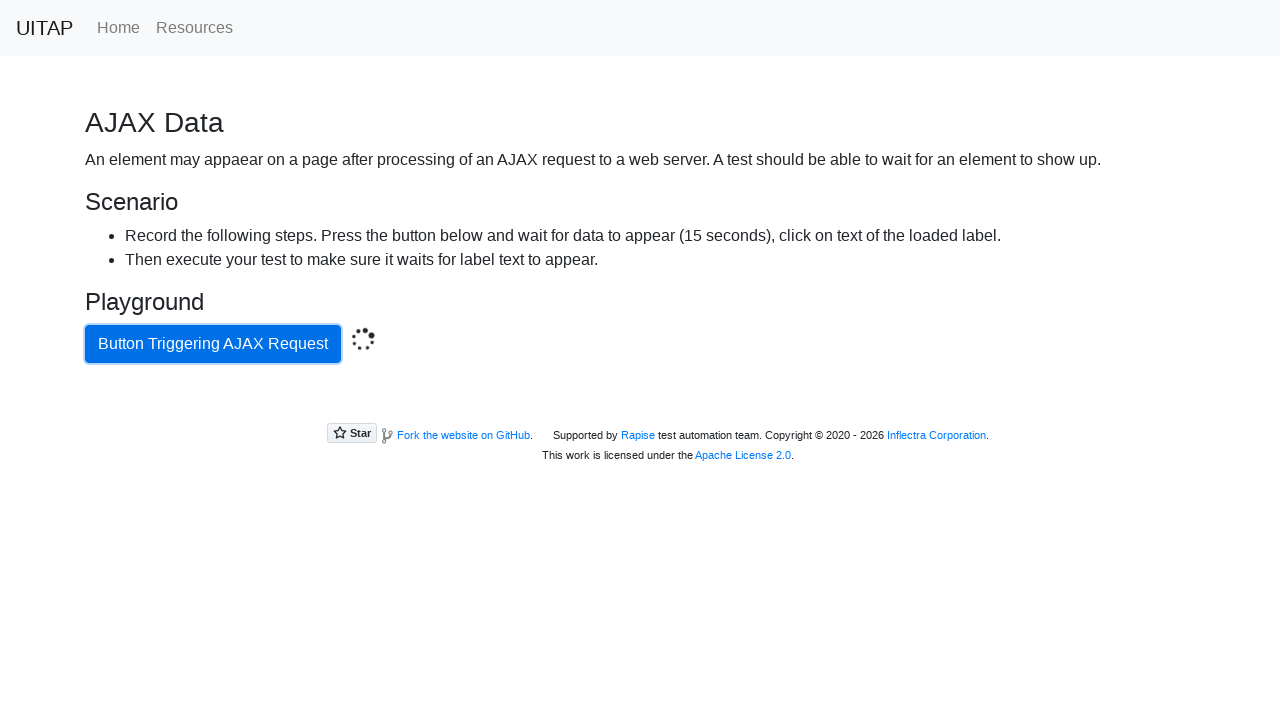

Clicked success message with extended timeout at (640, 405) on .bg-success
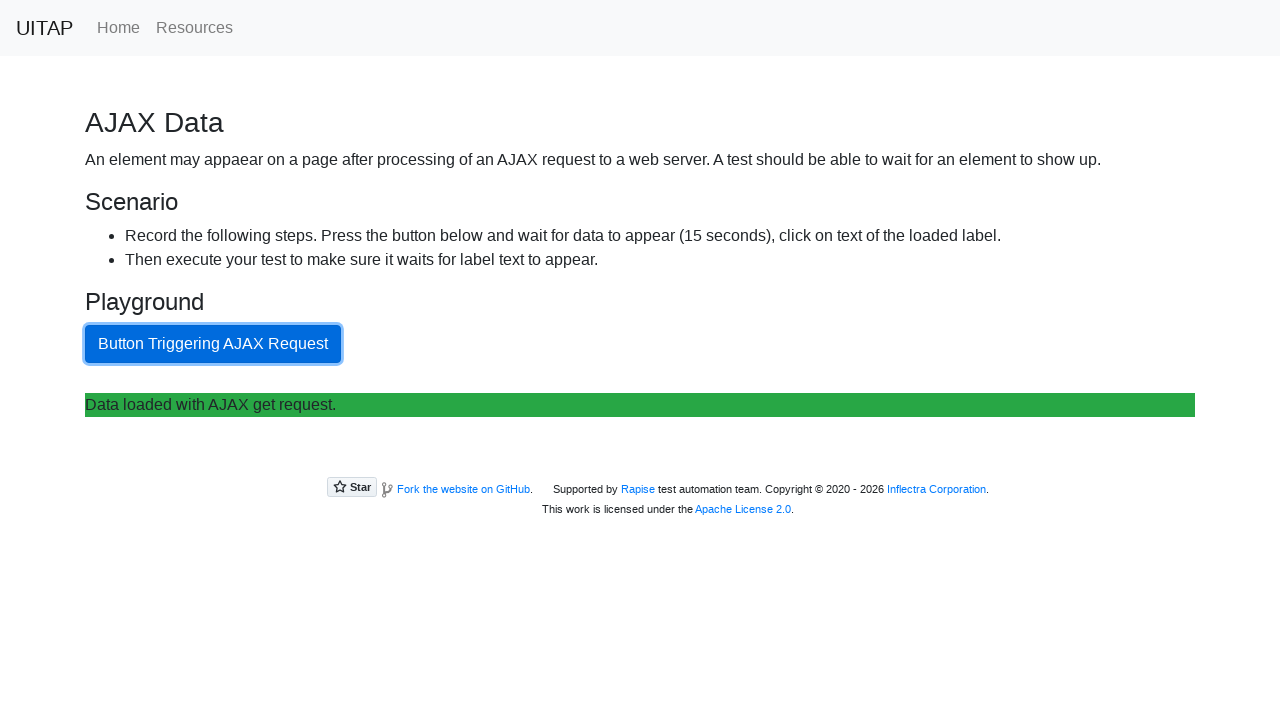

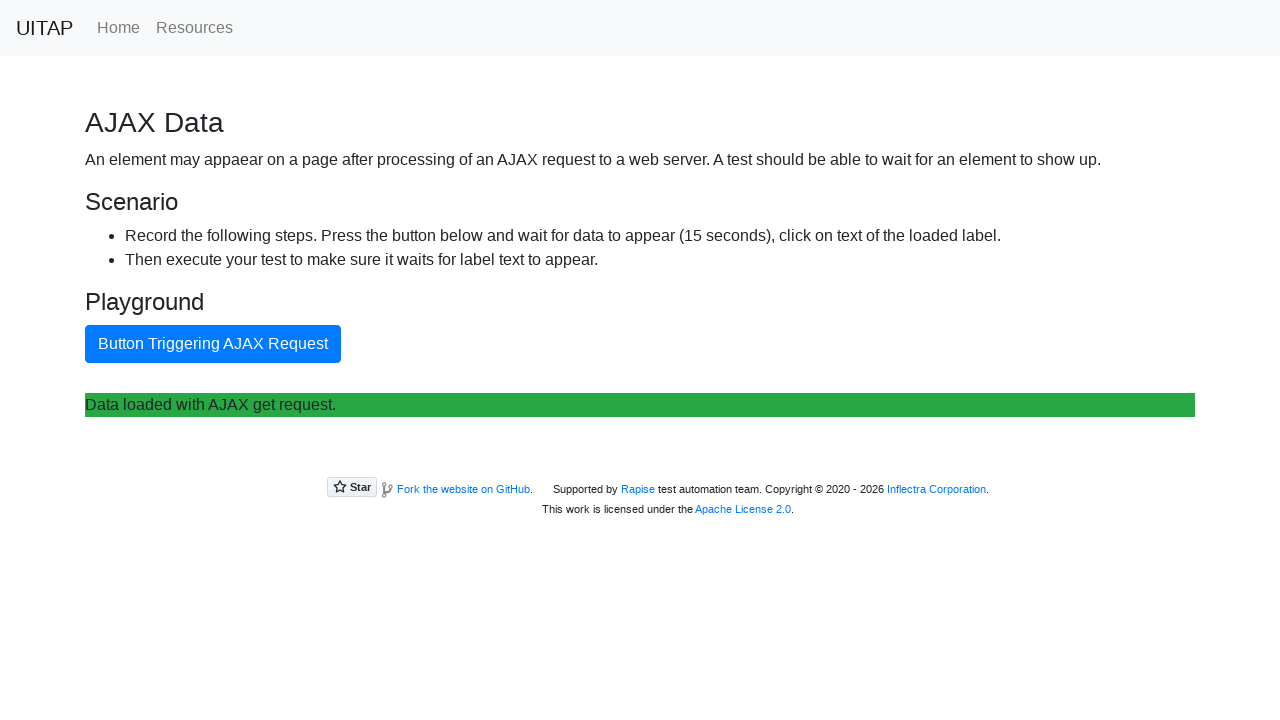